Fills out a practice form by entering first name, last name, email, and selecting gender radio buttons

Starting URL: http://demoqa.com/automation-practice-form

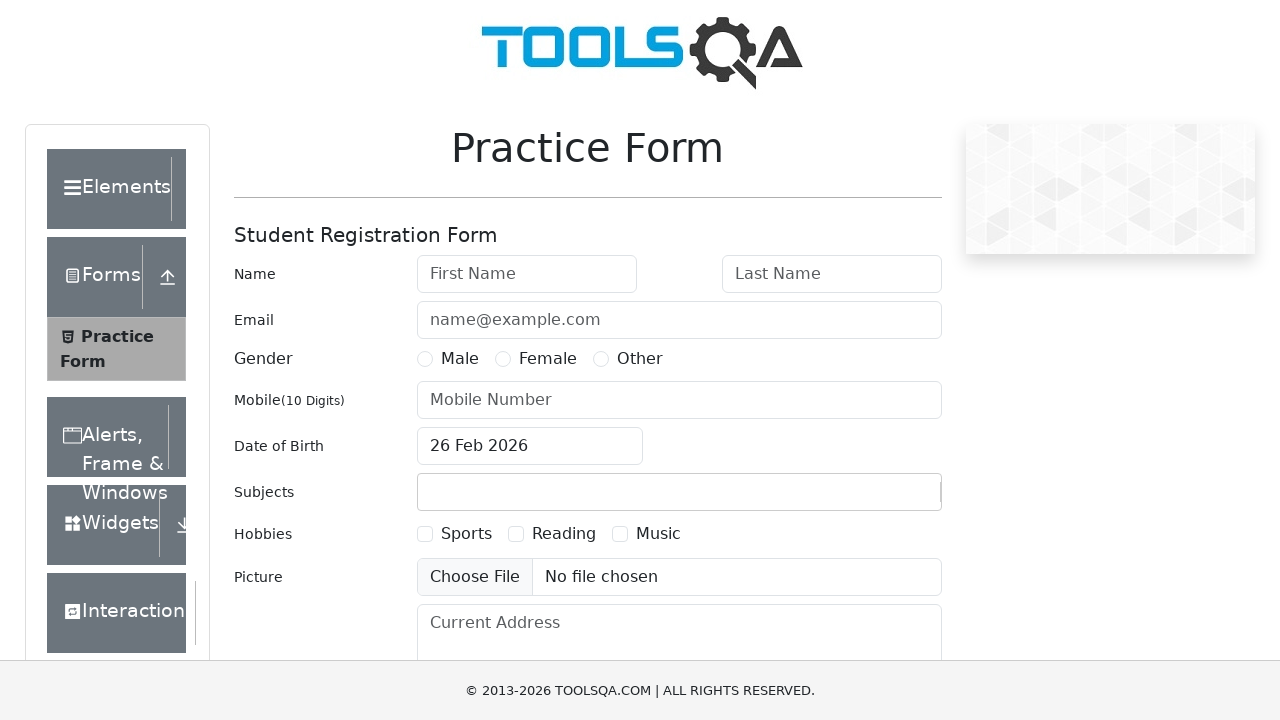

Filled first name field with 'Jabir' on #firstName
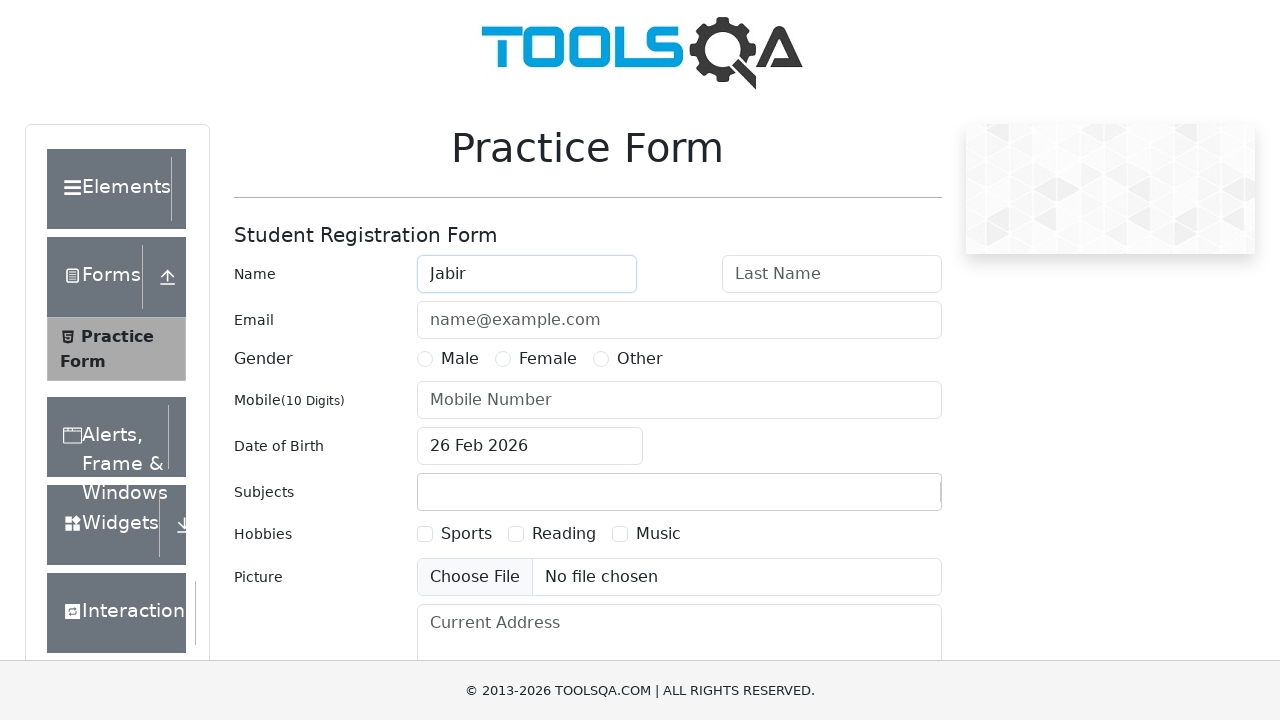

Filled last name field with 'Mohmand' on #lastName
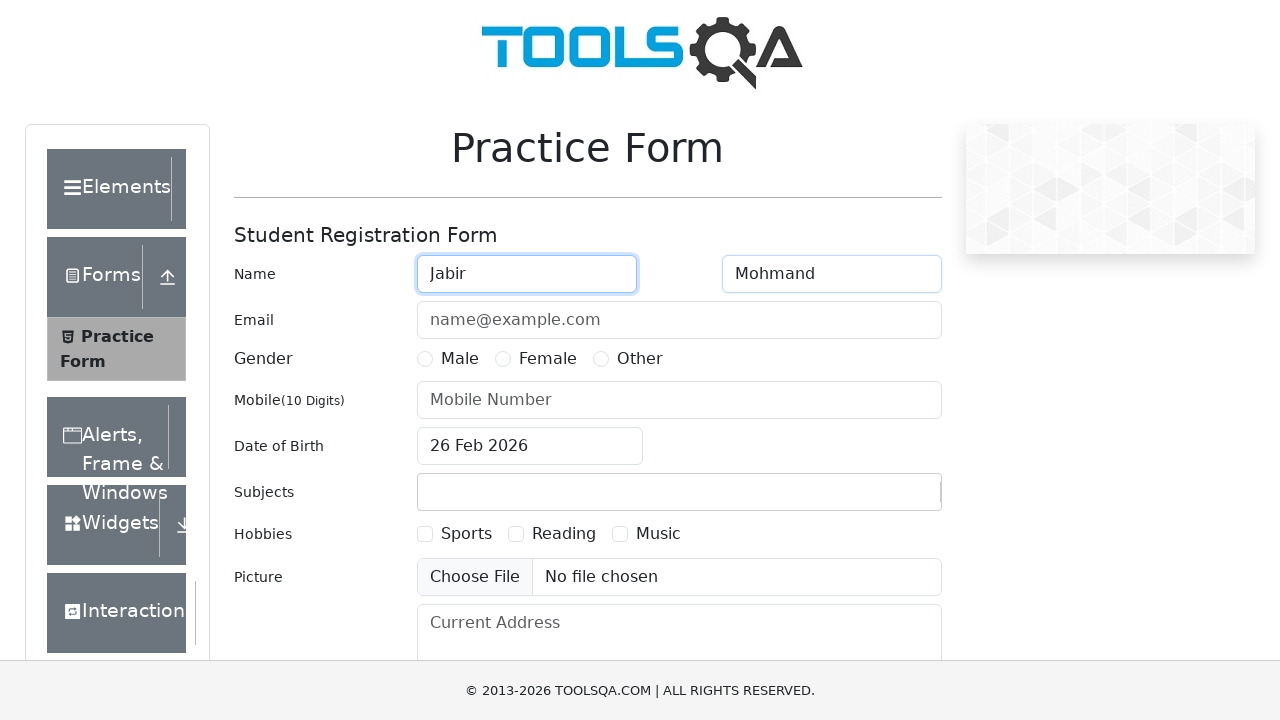

Filled email field with 'JabirMohmand@outlook.com' on input#userEmail
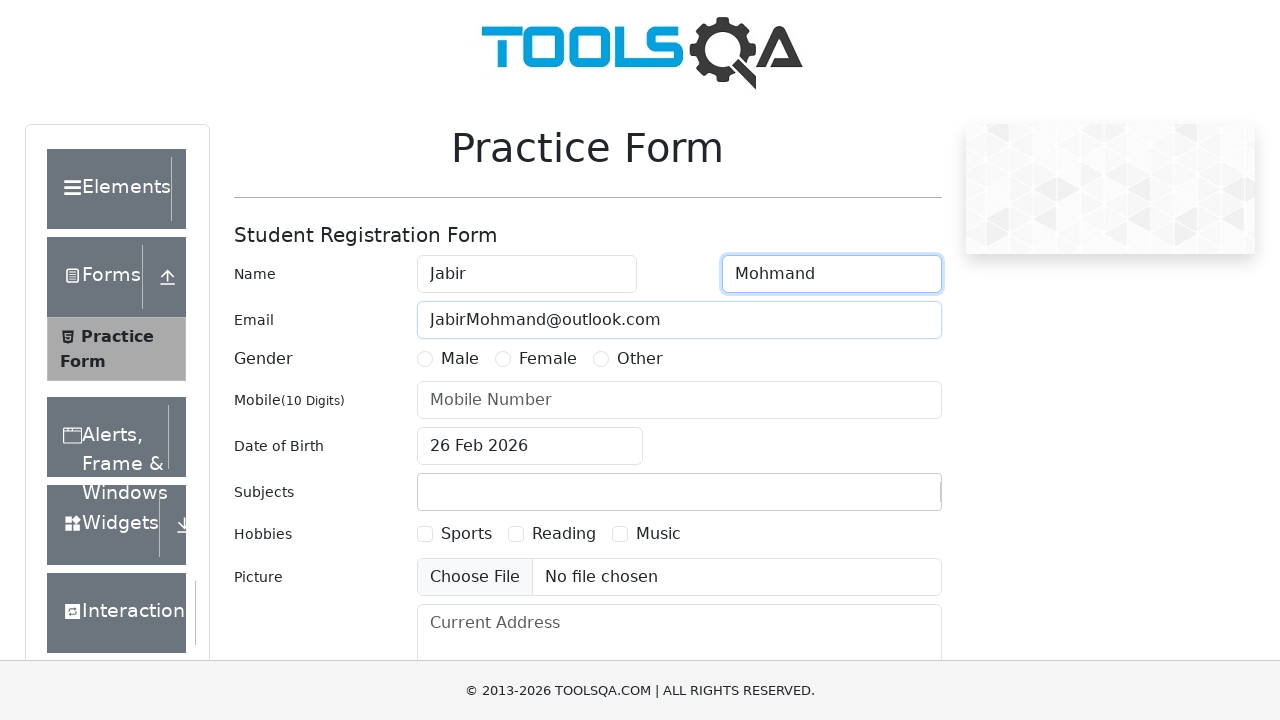

Clicked Male radio button at (425, 359) on input[value='Male']
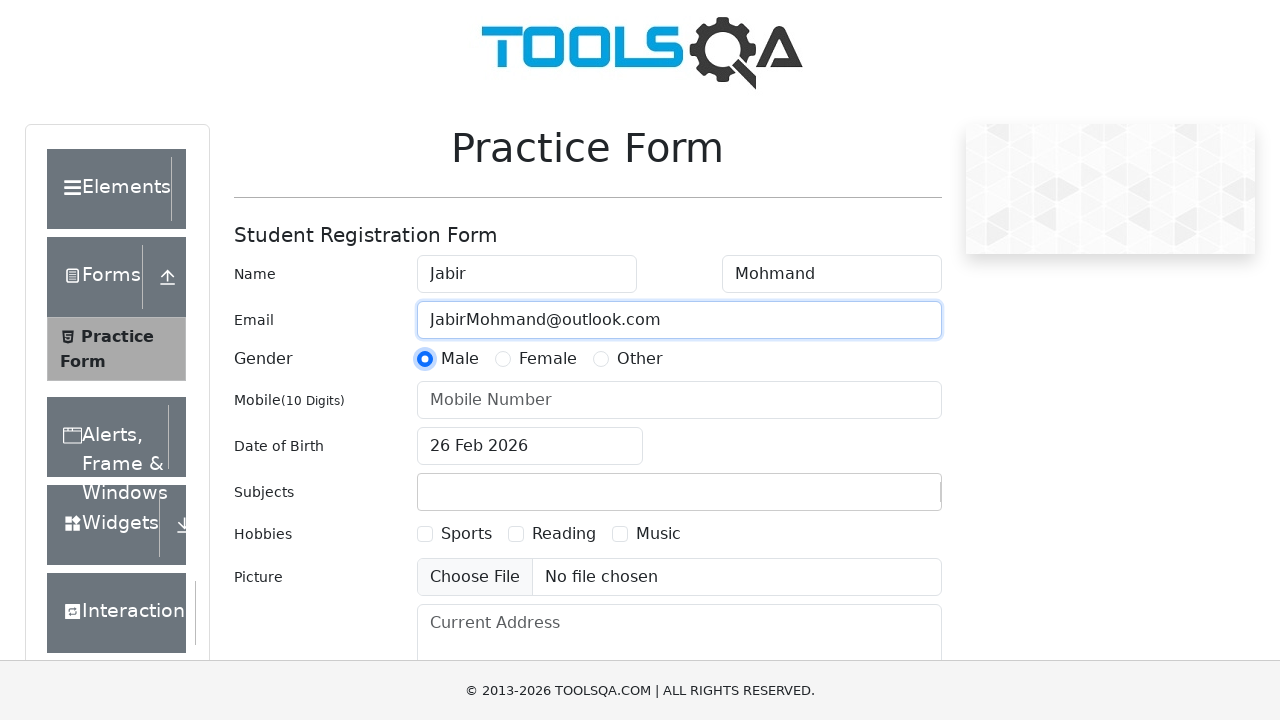

Selected Male gender via radio button iteration at (425, 359) on input[type='radio'] >> nth=0
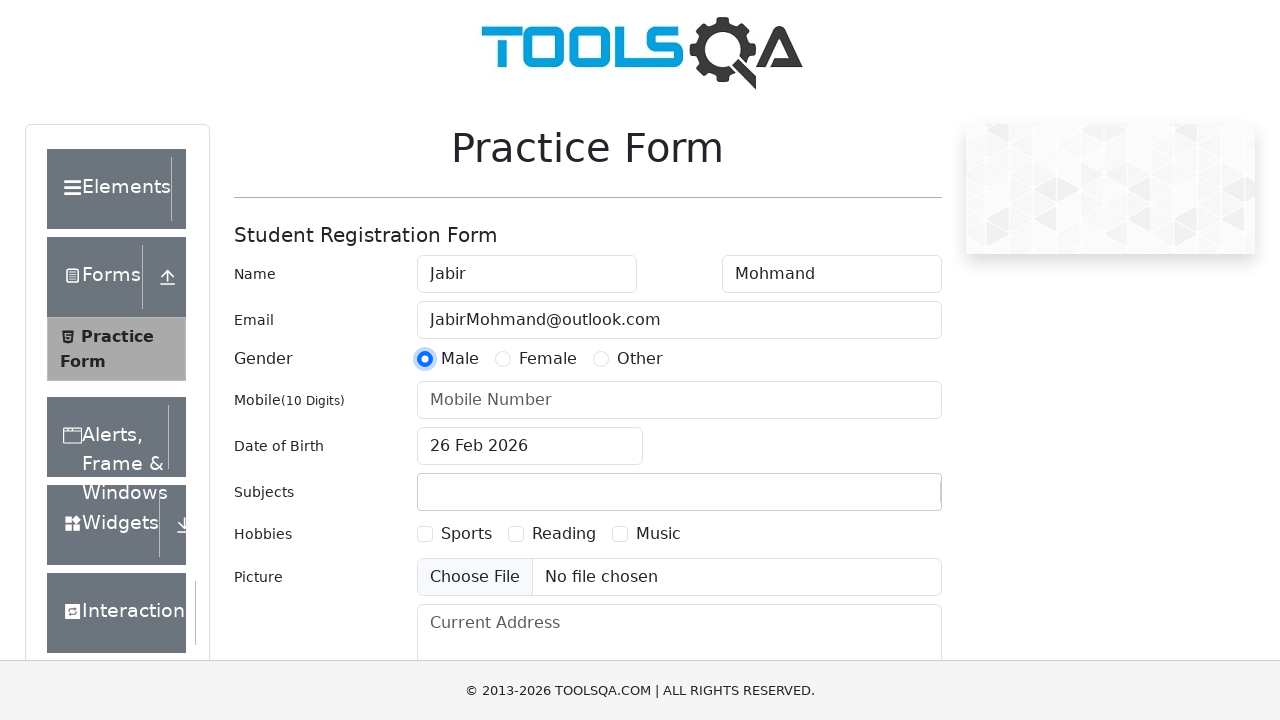

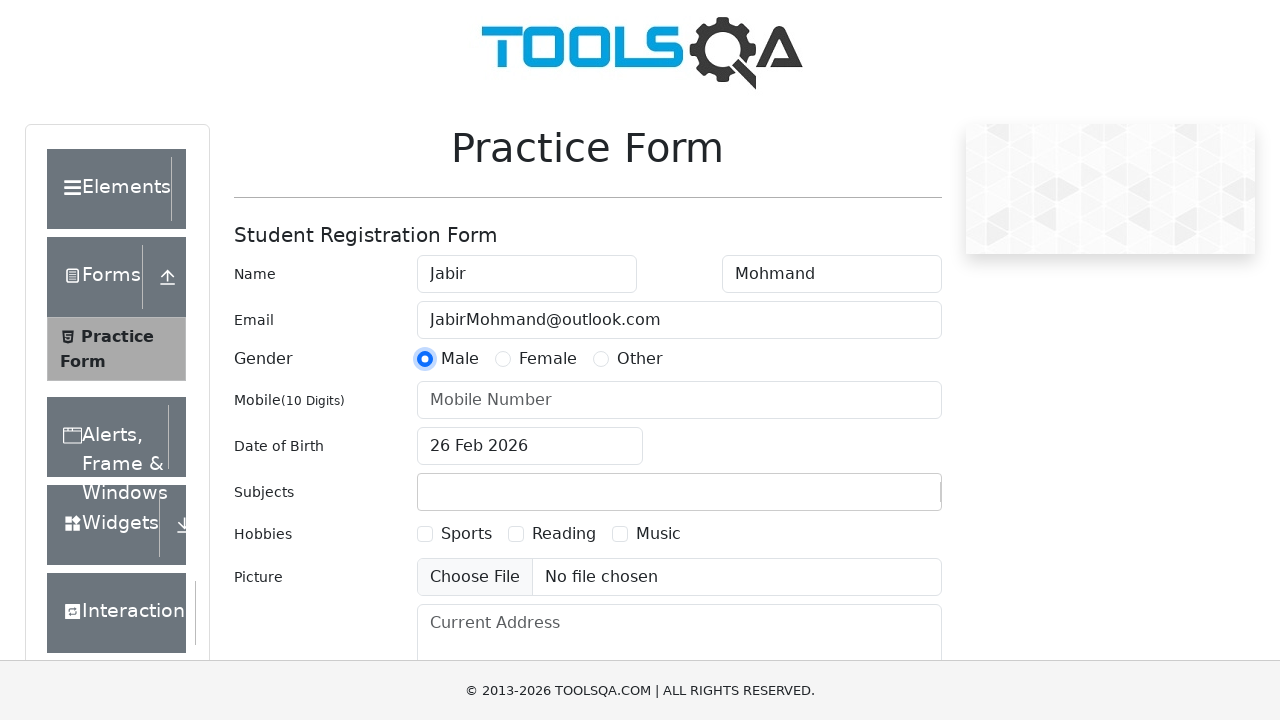